Navigates to W3Schools TryIt editor page, switches to the iframe containing the result, to test handling of iframes and tabs/popups

Starting URL: https://www.w3schools.com/jsref/tryit.asp?filename=tryjsref_submit_get

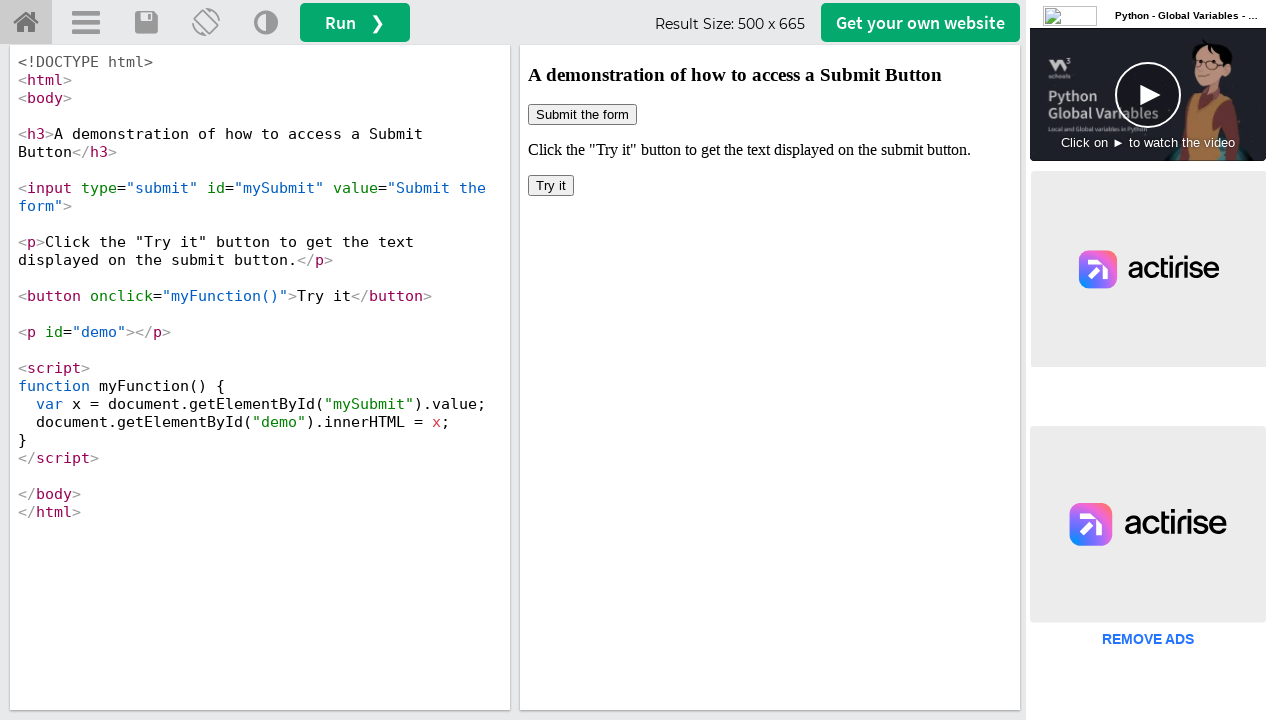

Waited for iframe #iframeResult to load
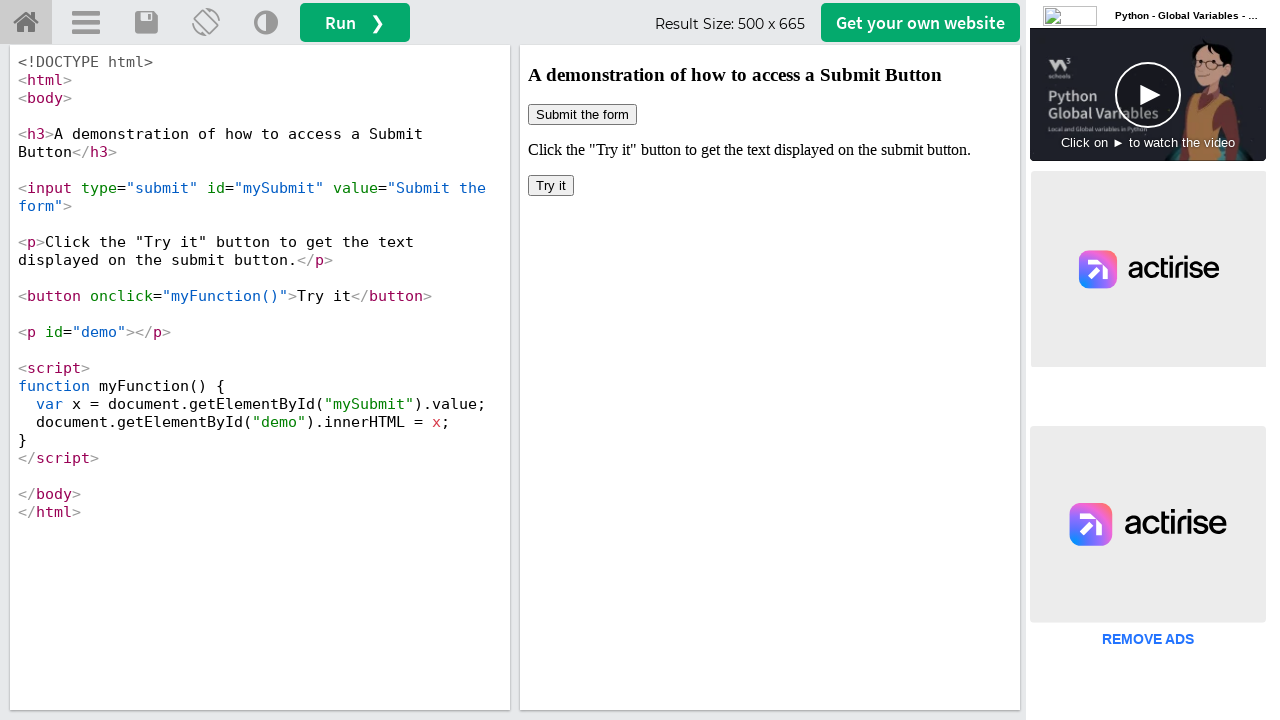

Located the result iframe
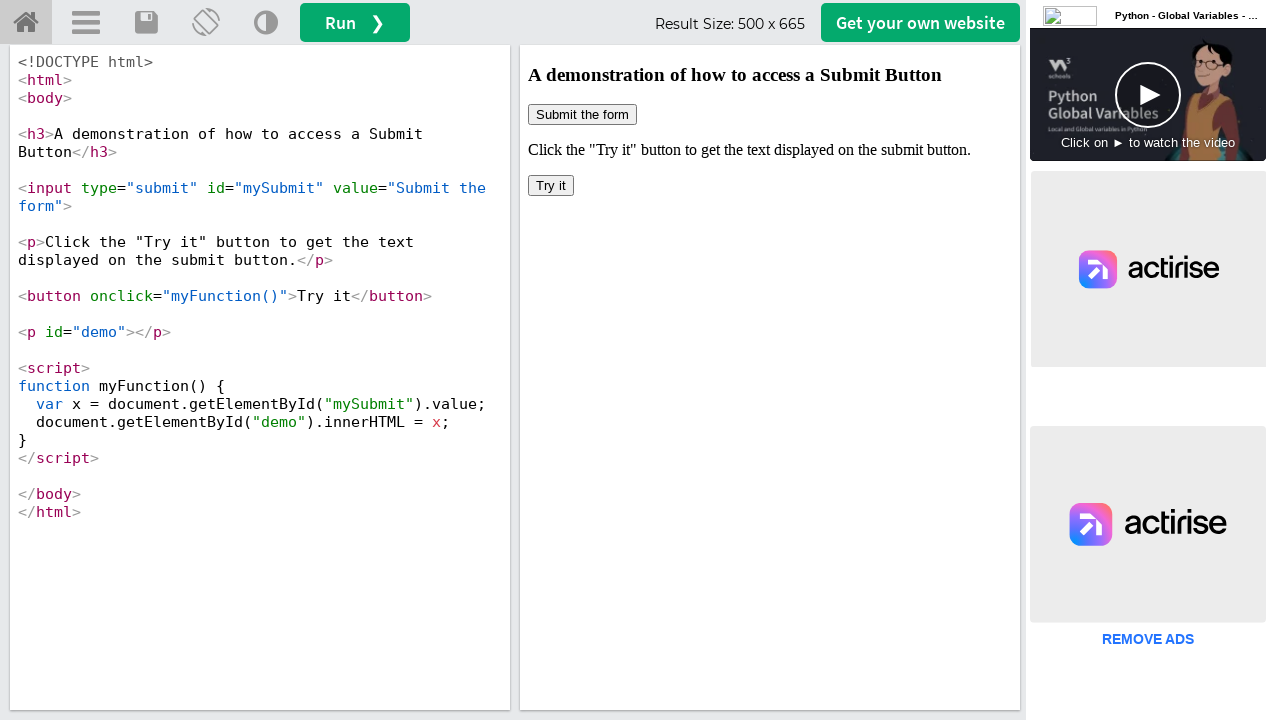

Waited for body content inside iframe to be ready
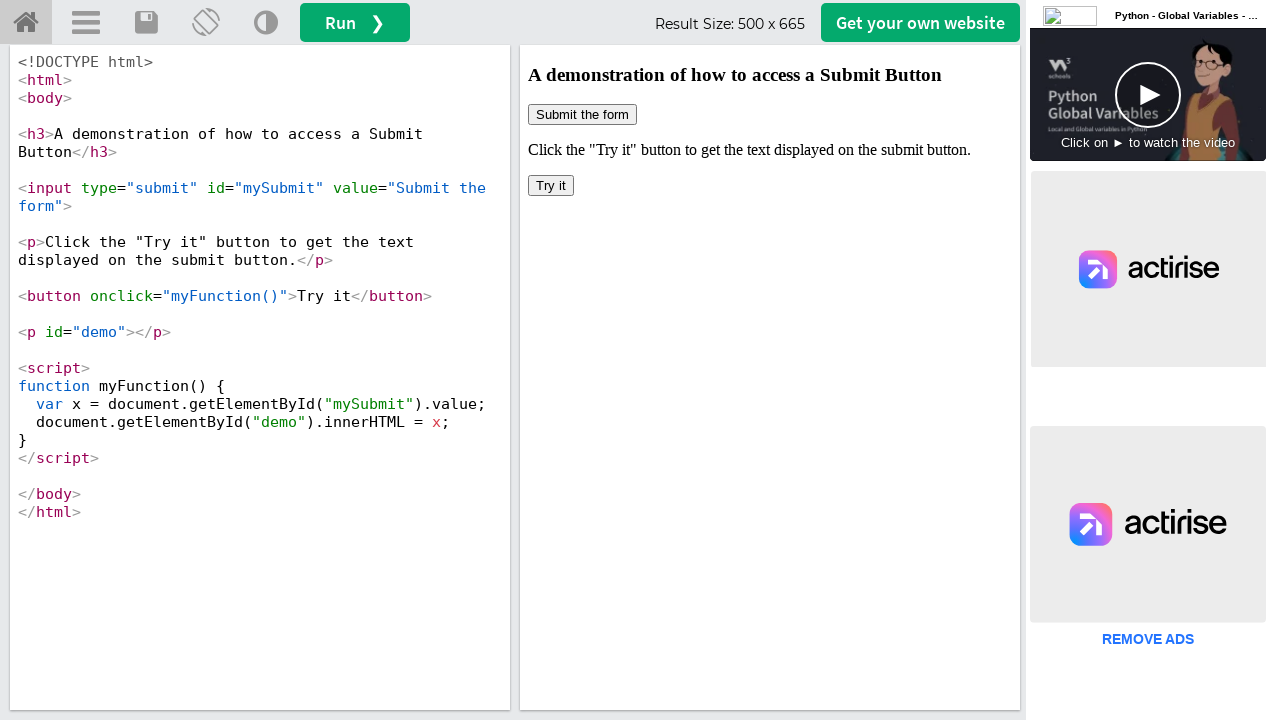

Clicked submit button inside the iframe at (582, 115) on #iframeResult >> internal:control=enter-frame >> input[type='submit']
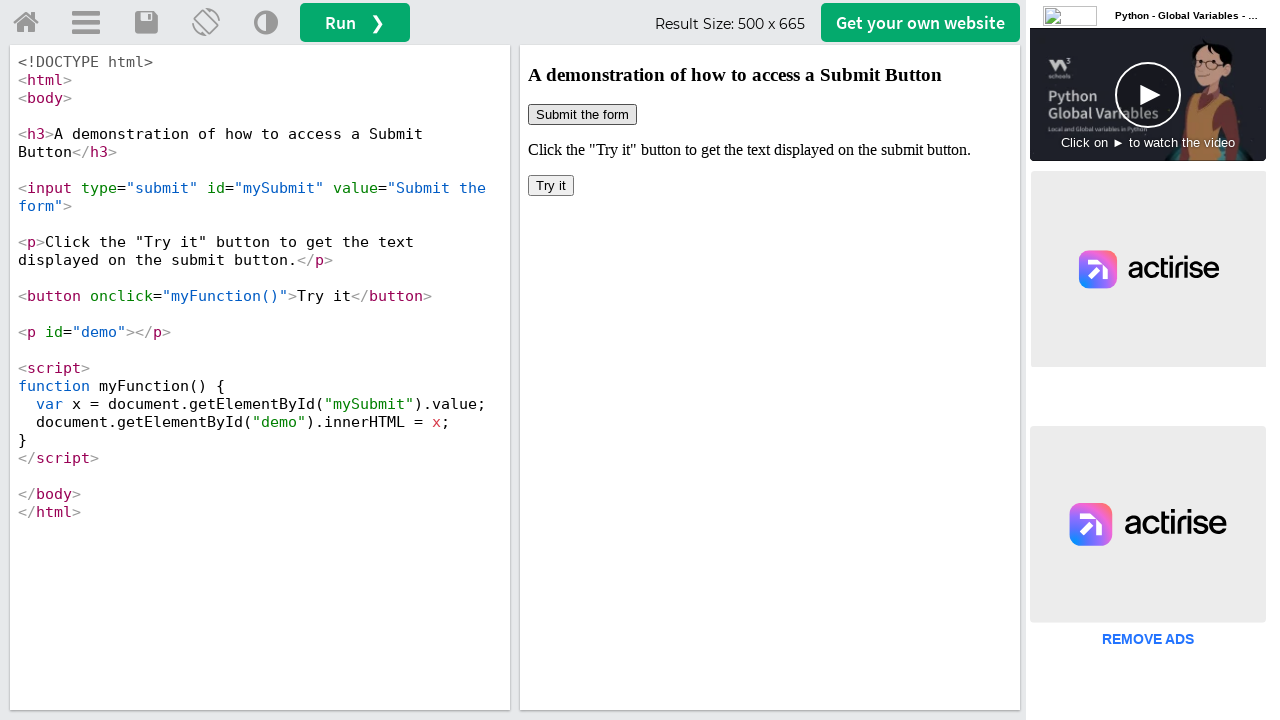

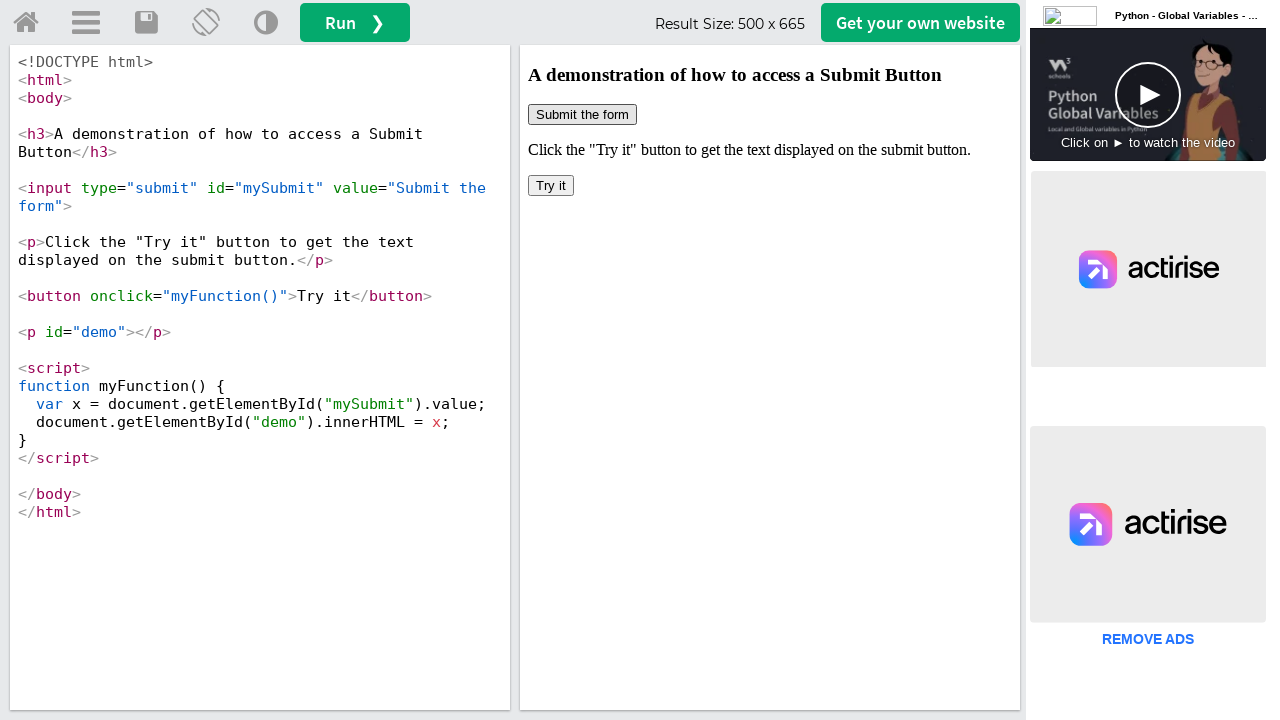